Tests clicking a link using partial link text matching on a Selenium practice website. The test finds and clicks a link containing the text "Open".

Starting URL: http://omayo.blogspot.com/

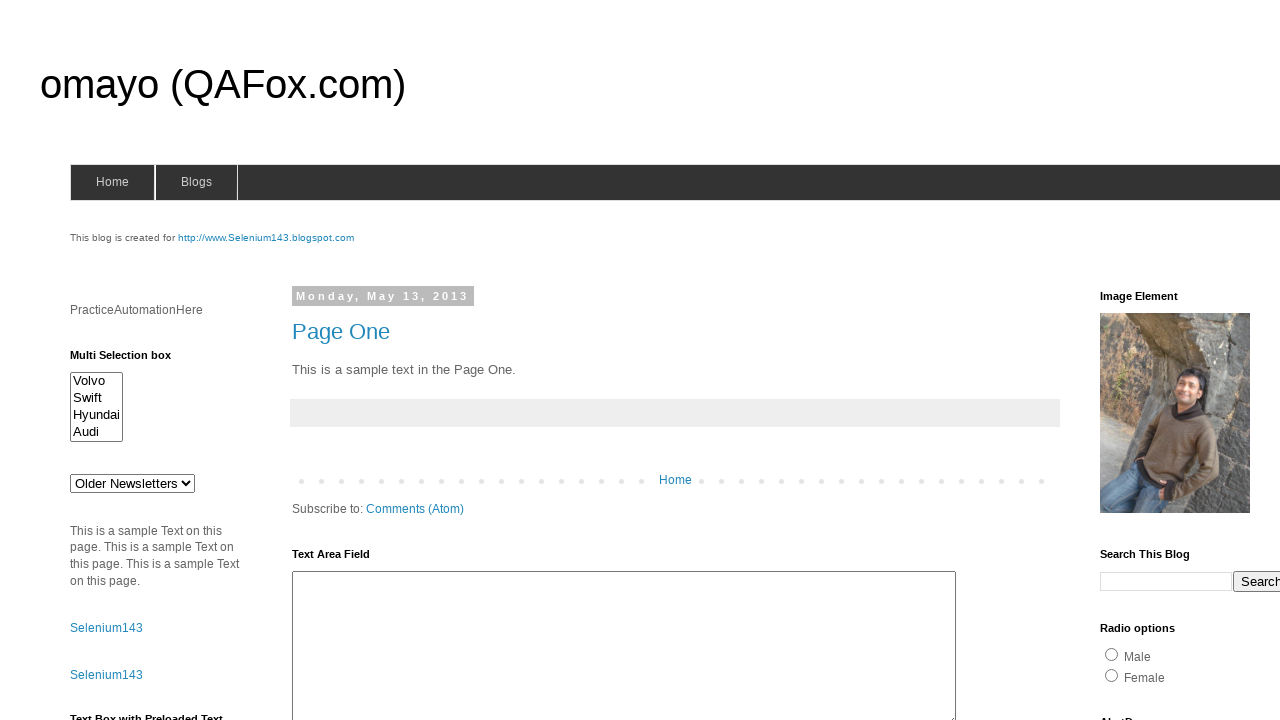

Navigated to Selenium practice website at http://omayo.blogspot.com/
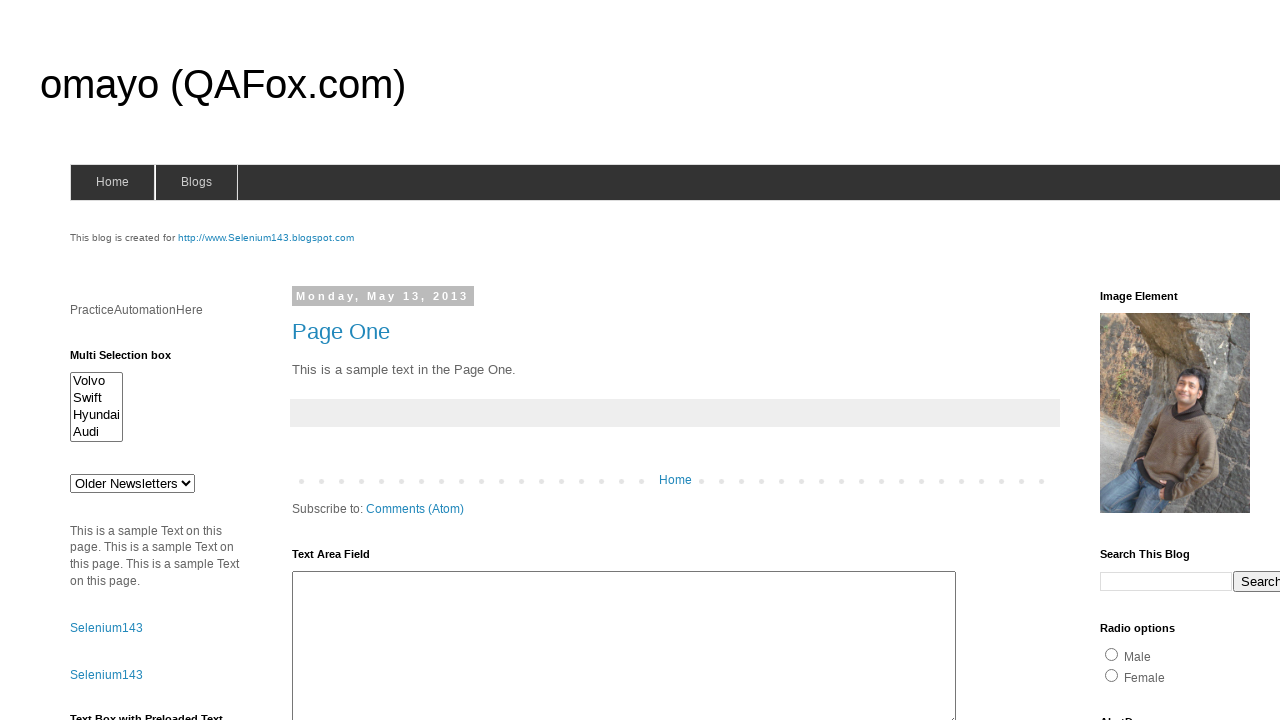

Clicked link containing partial text 'Open' at (132, 360) on a:has-text('Open')
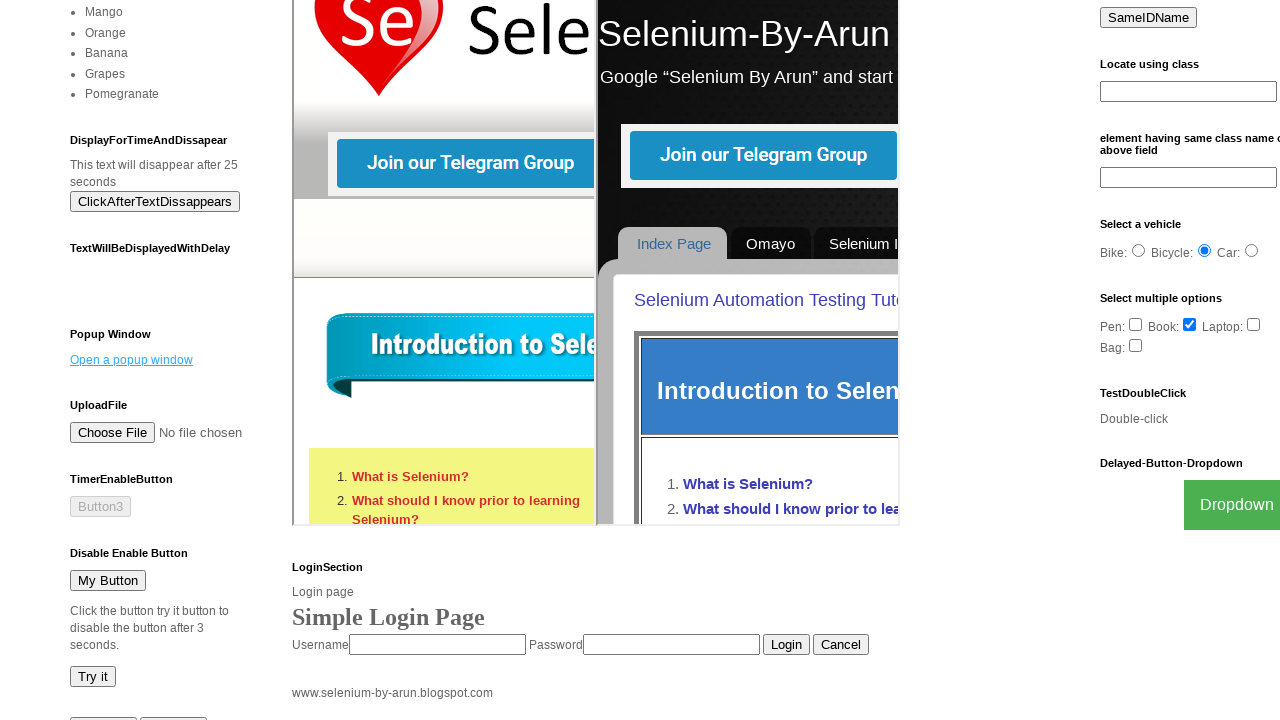

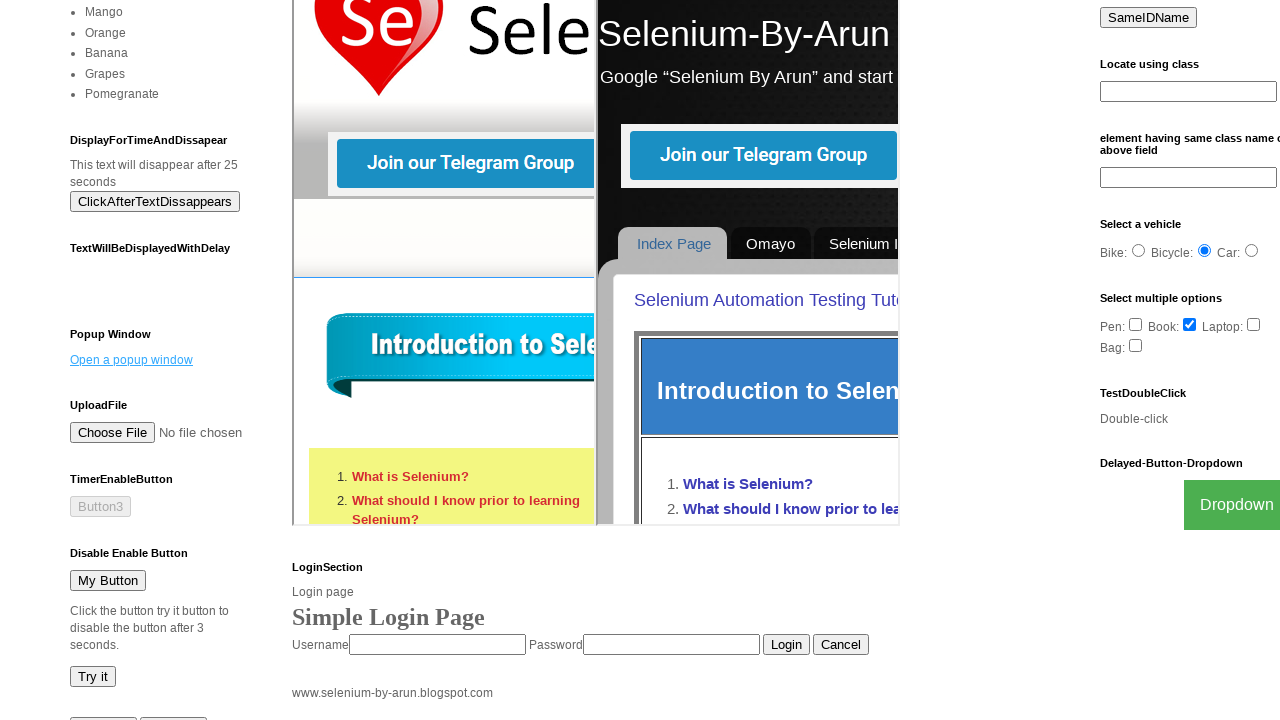